Tests dynamic control elements with explicit waits, clicking Remove to hide element and Add to show it again while verifying status messages

Starting URL: https://the-internet.herokuapp.com/dynamic_controls

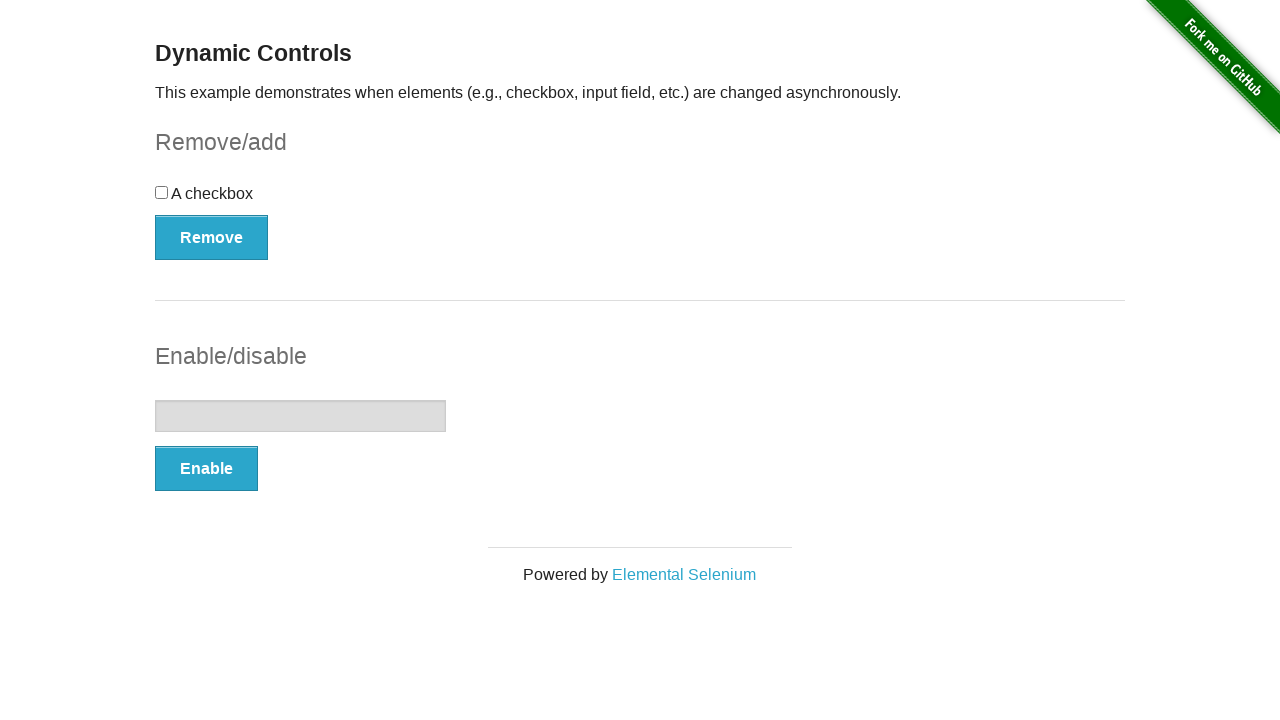

Clicked Remove button to hide the checkbox element at (212, 237) on button:has-text('Remove')
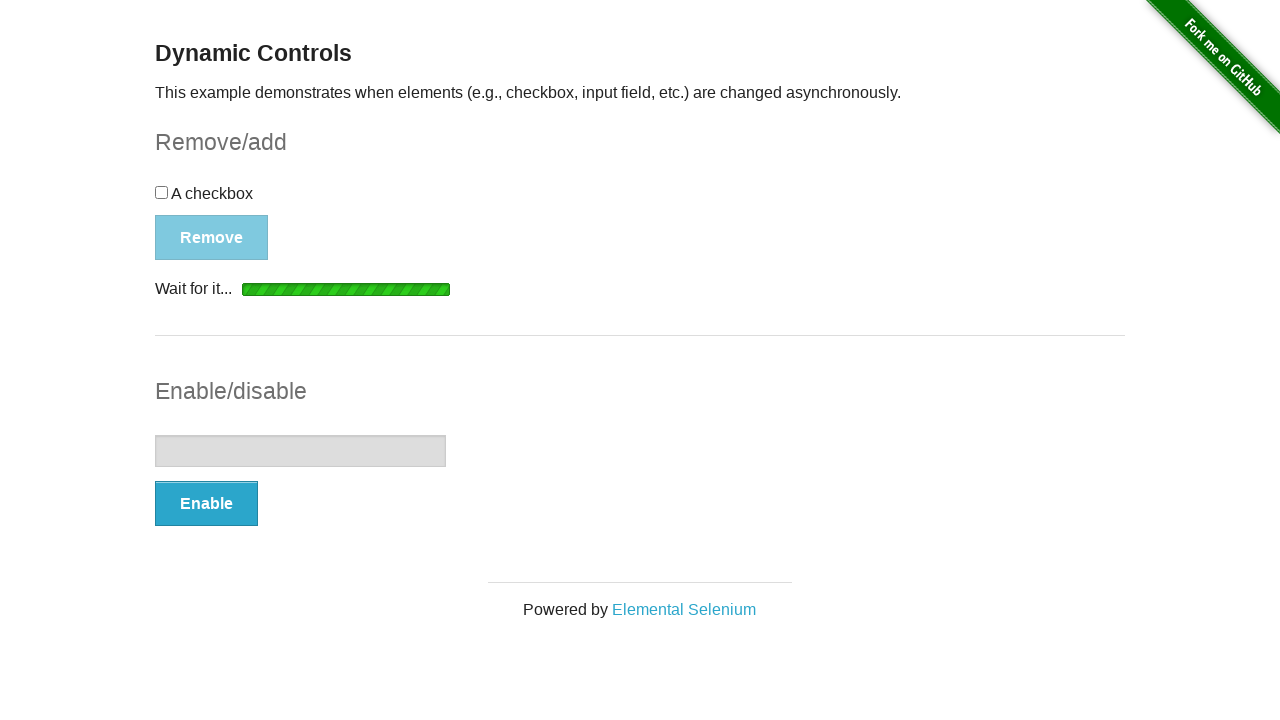

Waited for status message to appear after removing checkbox
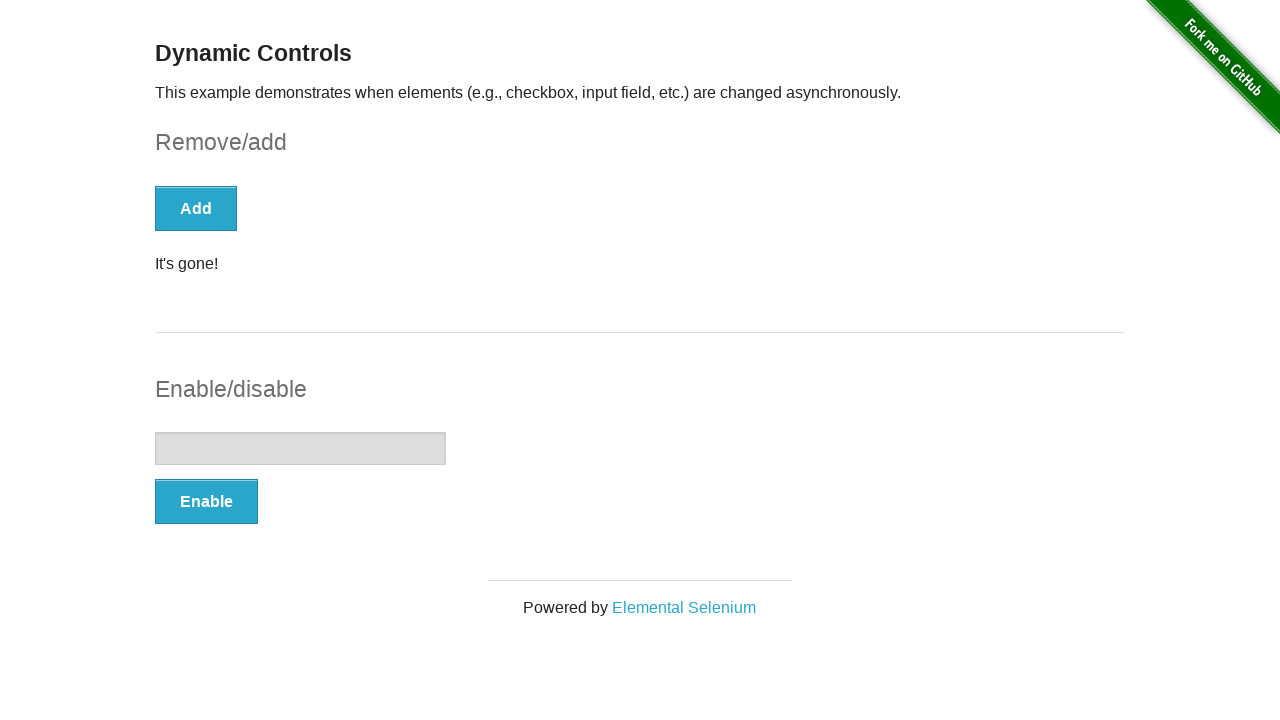

Clicked Add button to restore the checkbox element at (196, 208) on button:has-text('Add')
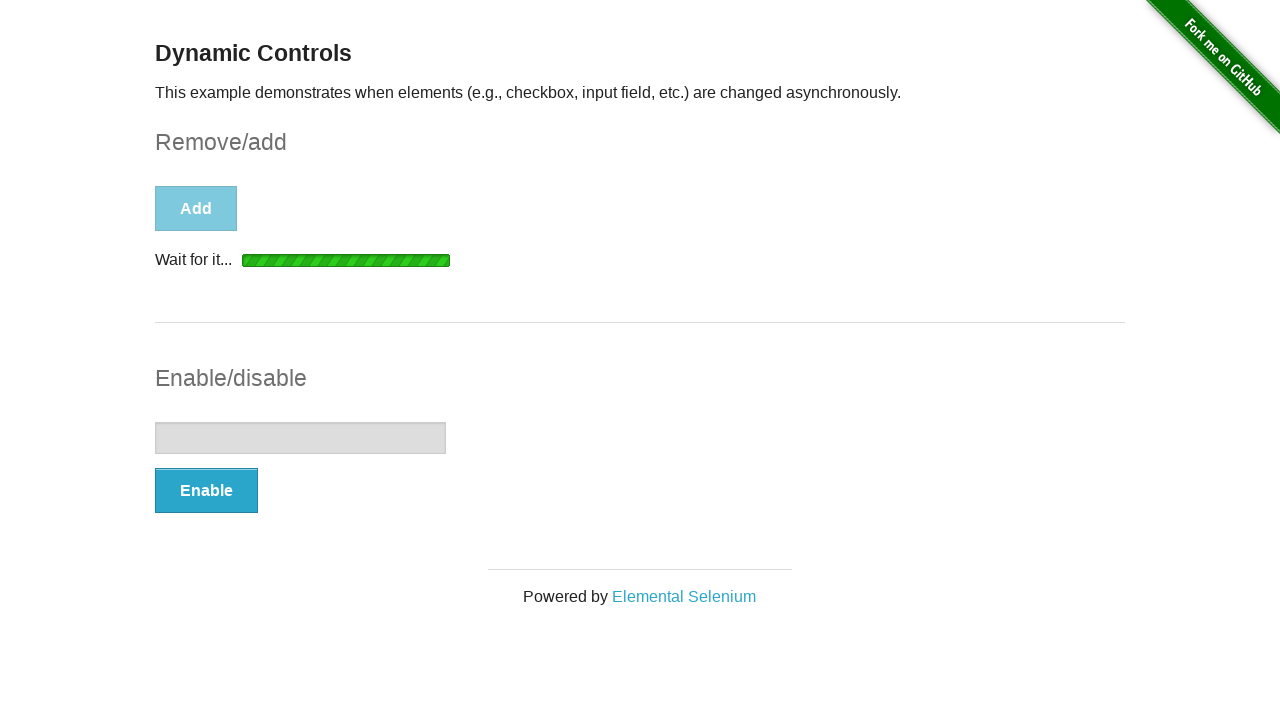

Waited for status message to appear after adding checkbox back
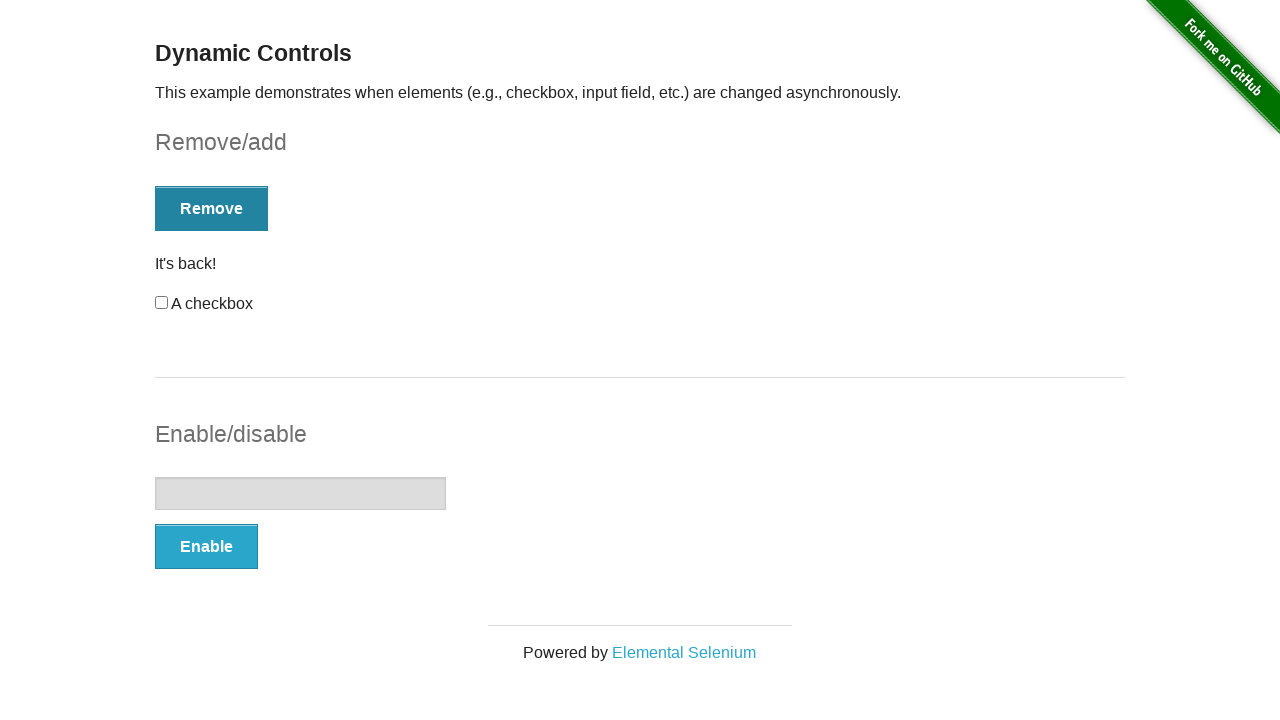

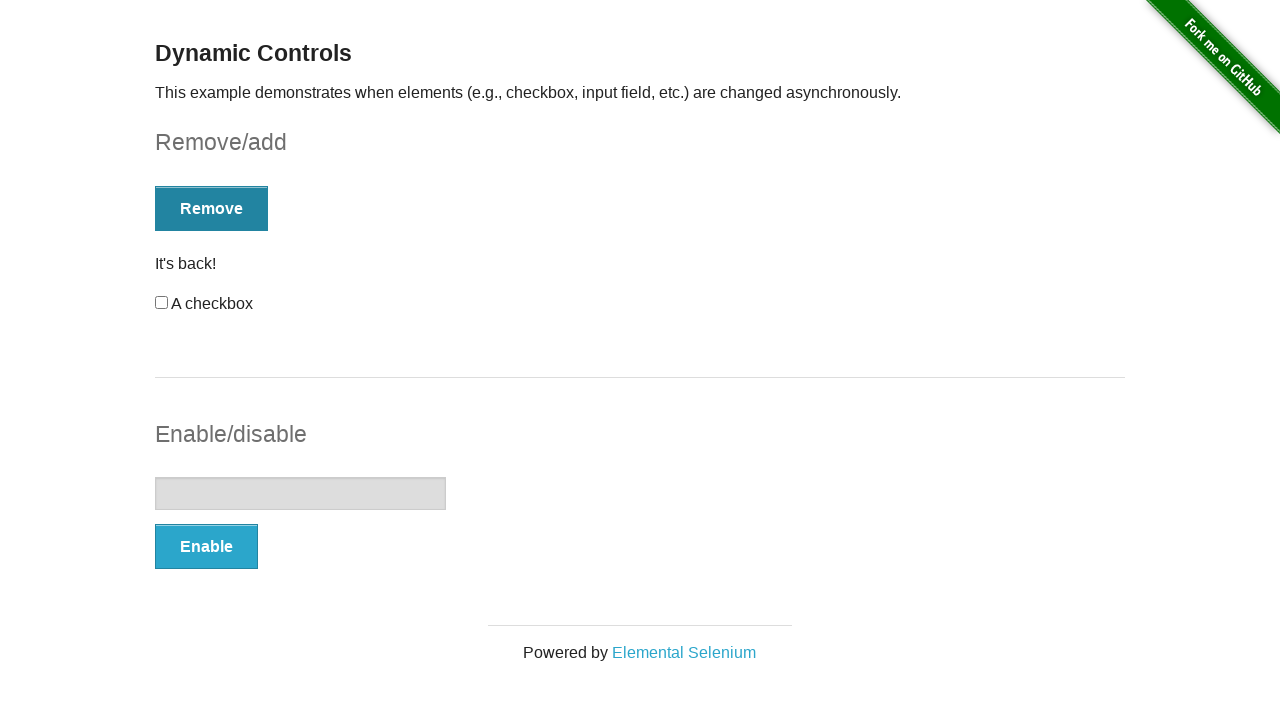